Tests a jQuery alert box demo by clicking the action dialog button, verifying the modal appears, clicking the OK button, and accepting the browser alert.

Starting URL: https://www.jqueryscript.net/demo/bootstrap-alert-box/

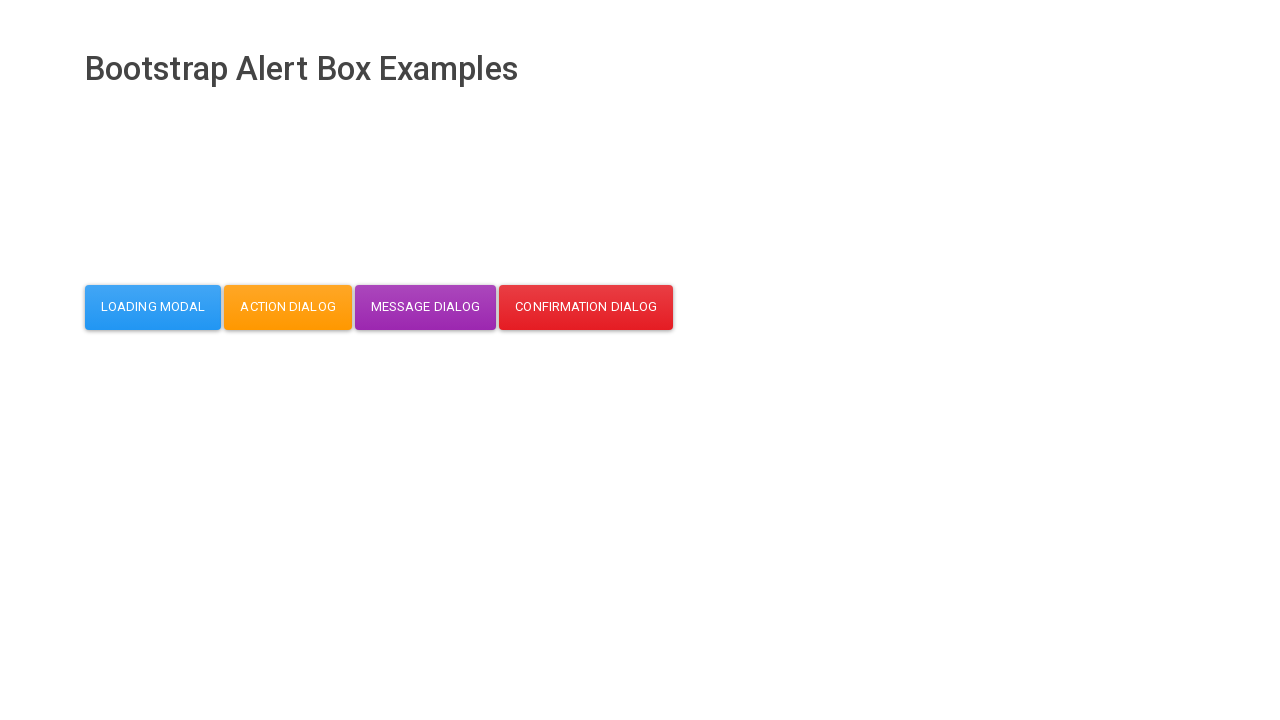

Navigated to jQuery alert box demo page
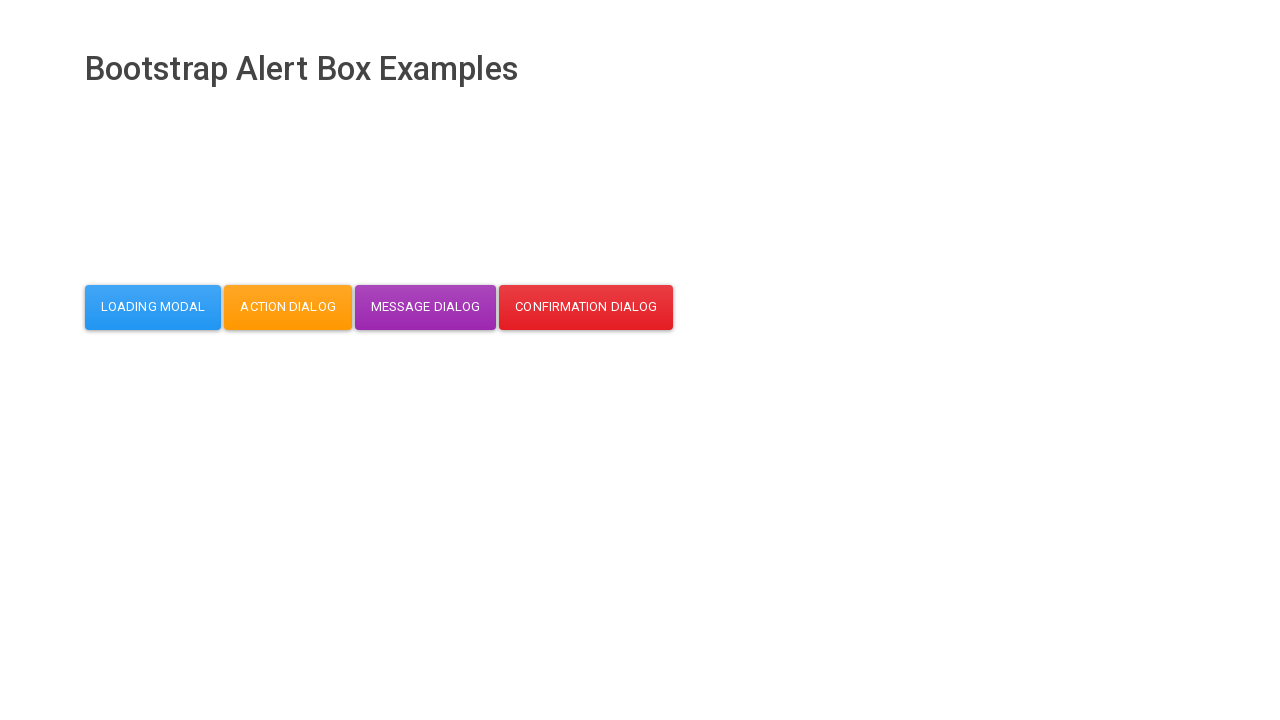

Clicked the action dialog button at (288, 307) on button#action
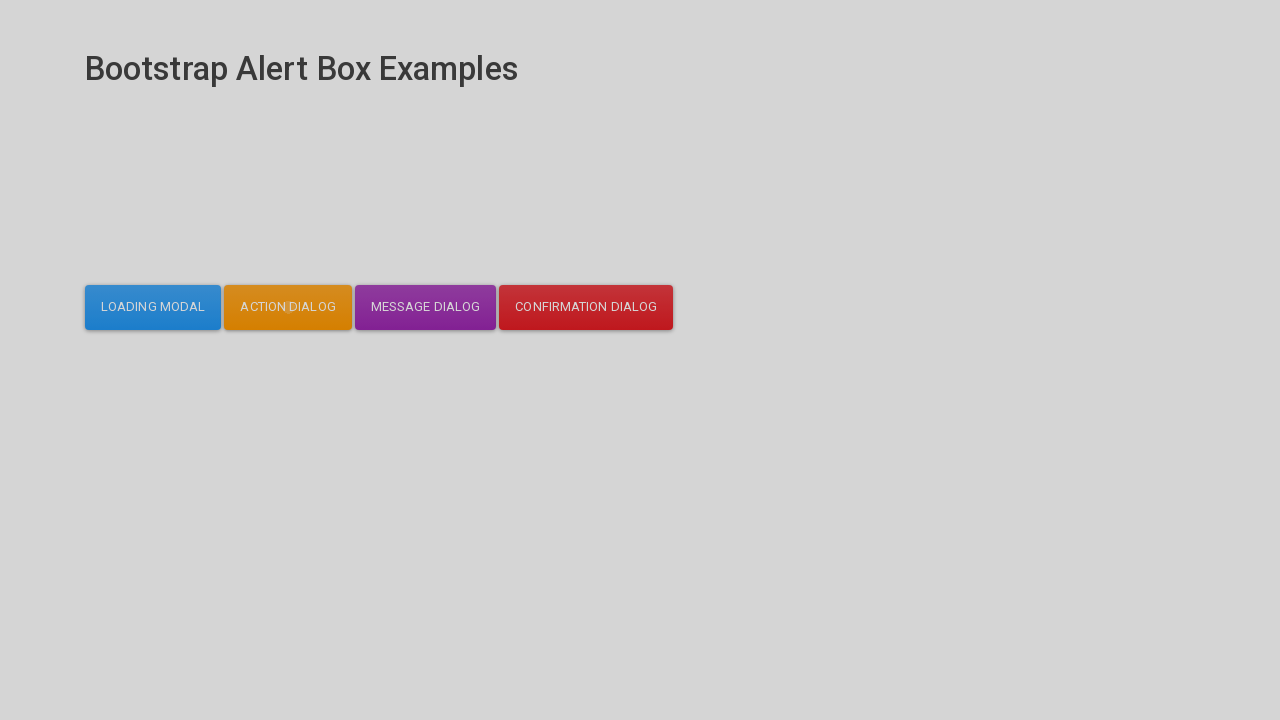

Modal dialog appeared and became visible
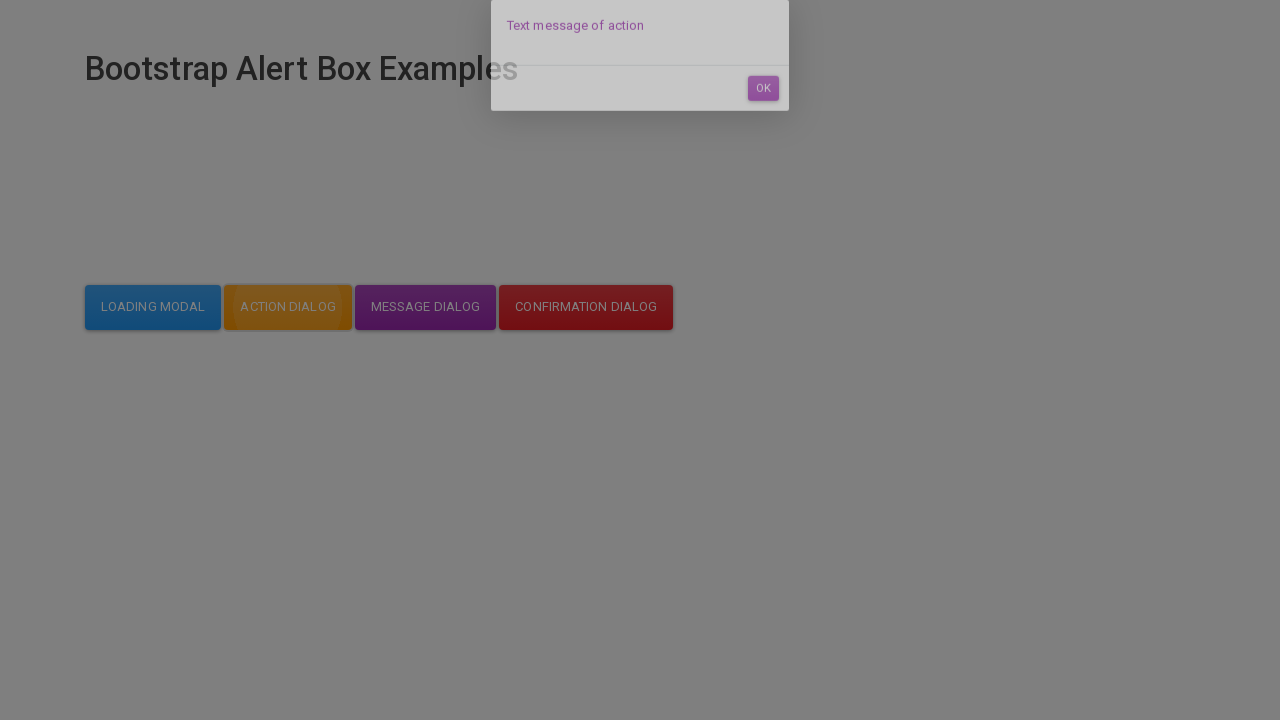

Clicked the OK button in the modal at (763, 117) on button#dialog-mycodemyway-action
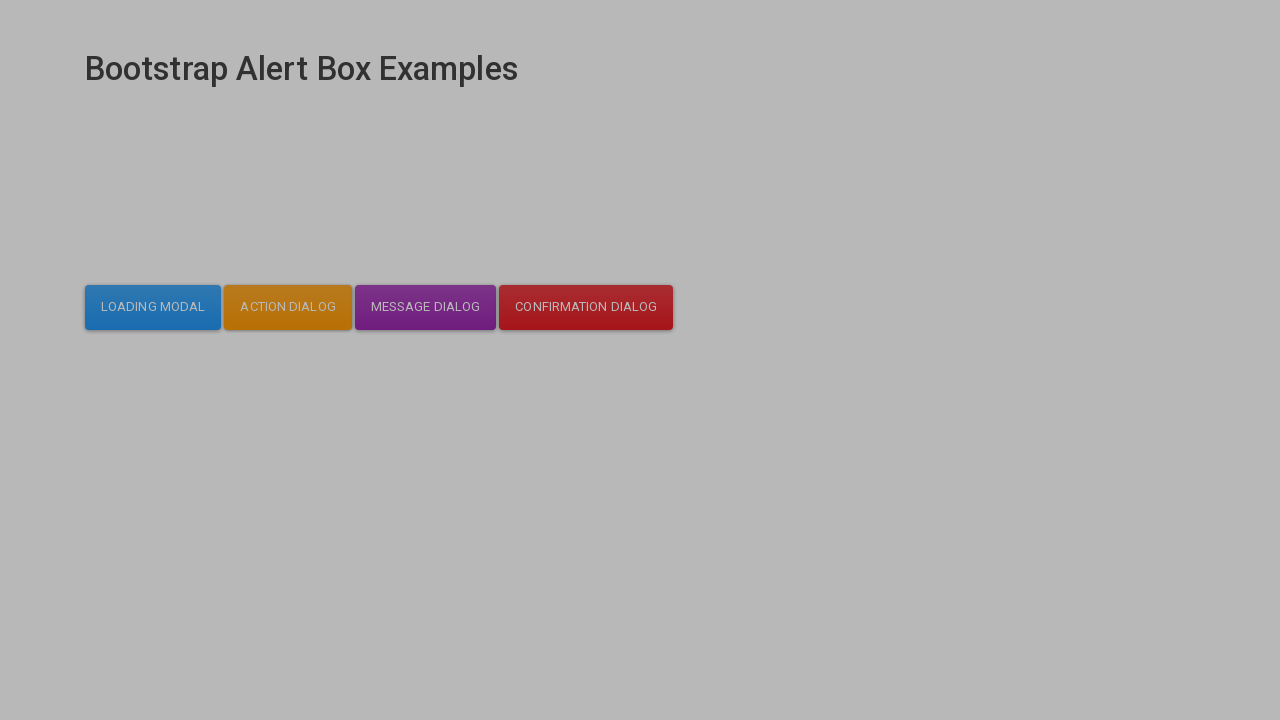

Set up handler to accept browser alert
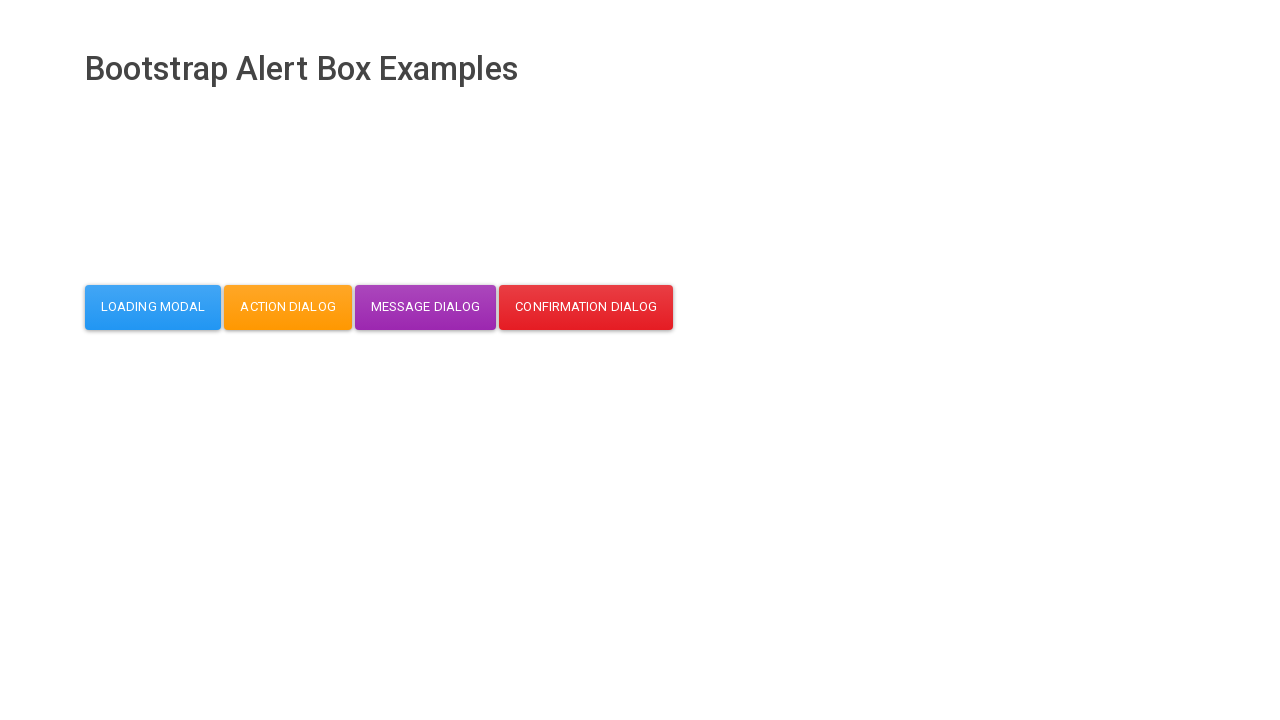

Waited for alert to appear and accepted it
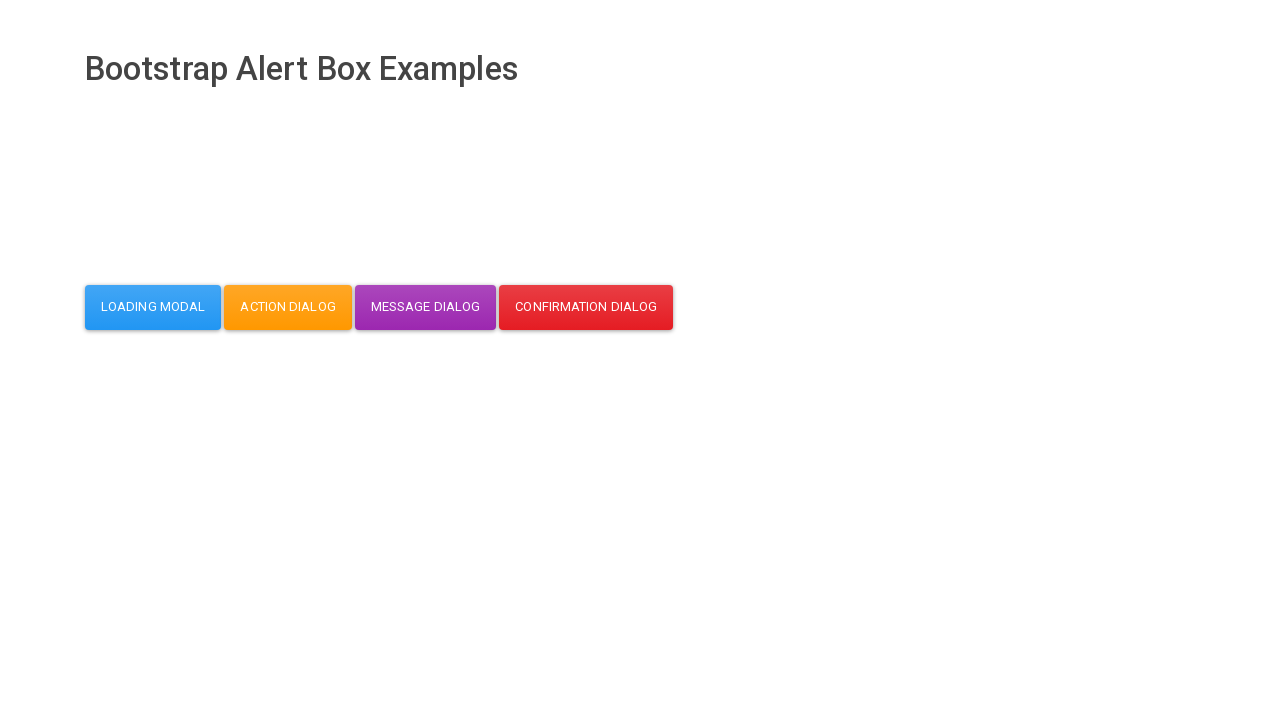

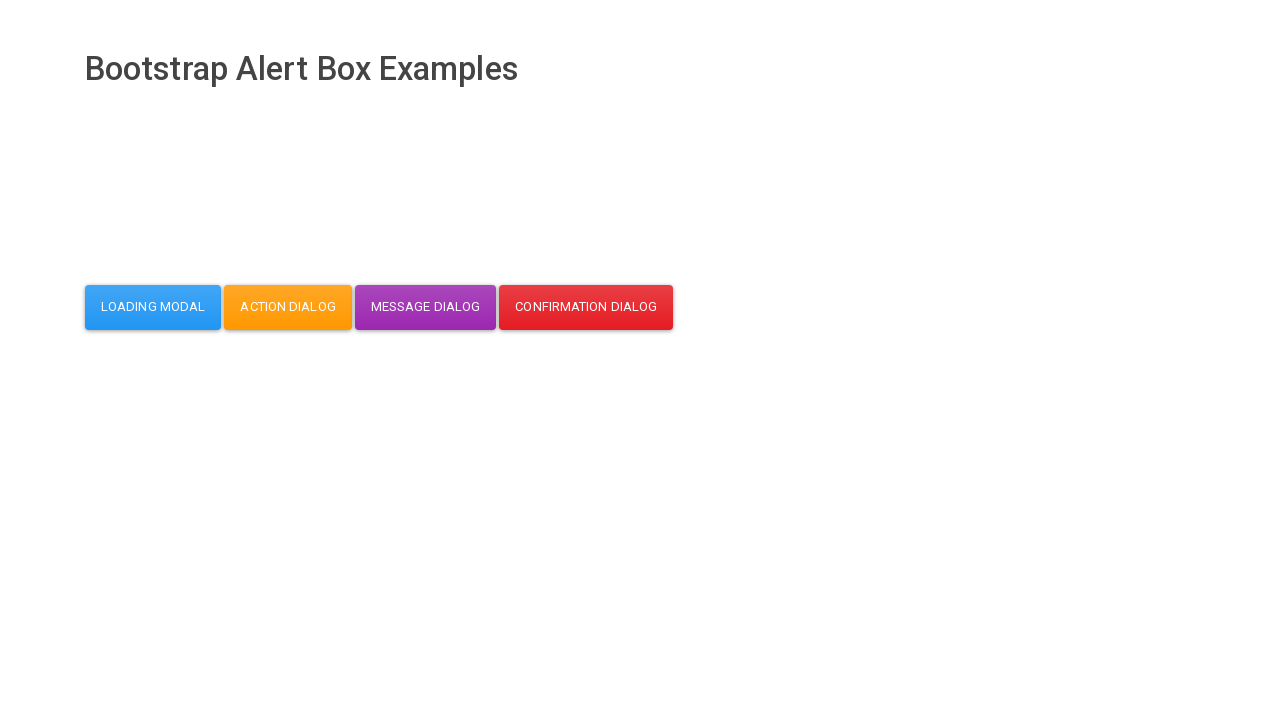